Tests dynamic content interaction with explicit wait, clicking a reveal button and typing into the newly revealed element

Starting URL: https://www.selenium.dev/selenium/web/dynamic.html

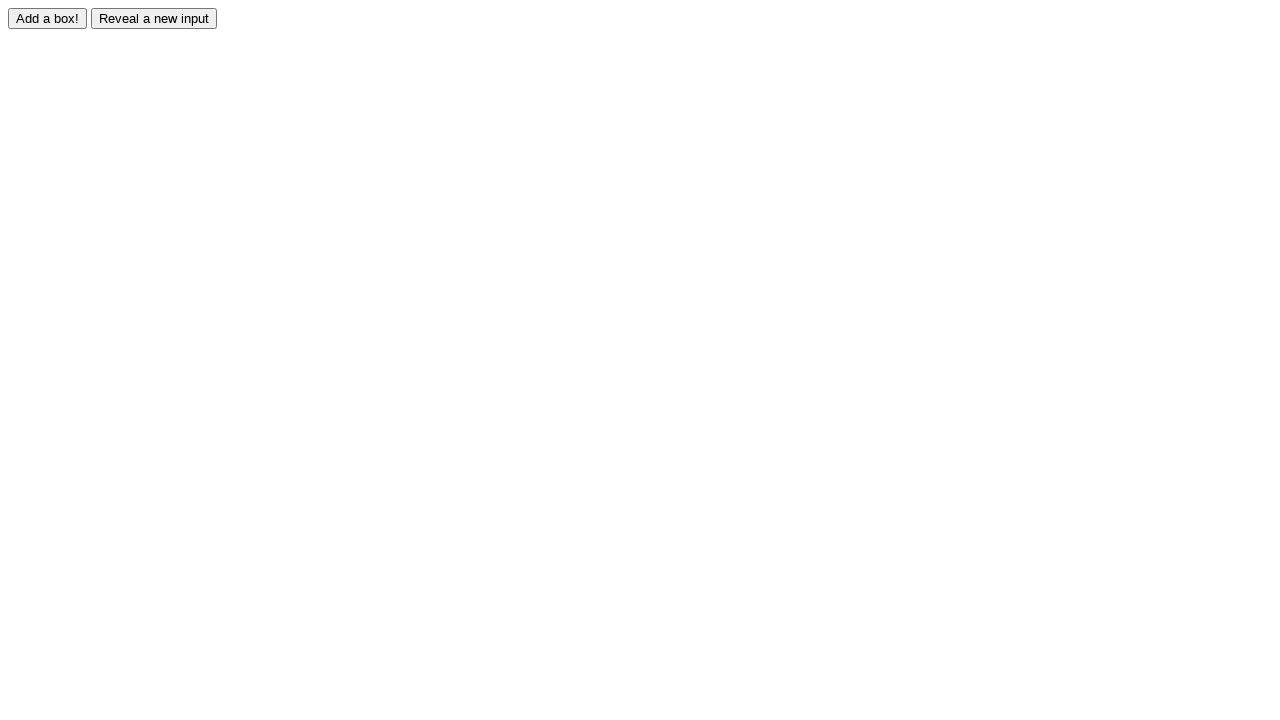

Navigated to dynamic content page
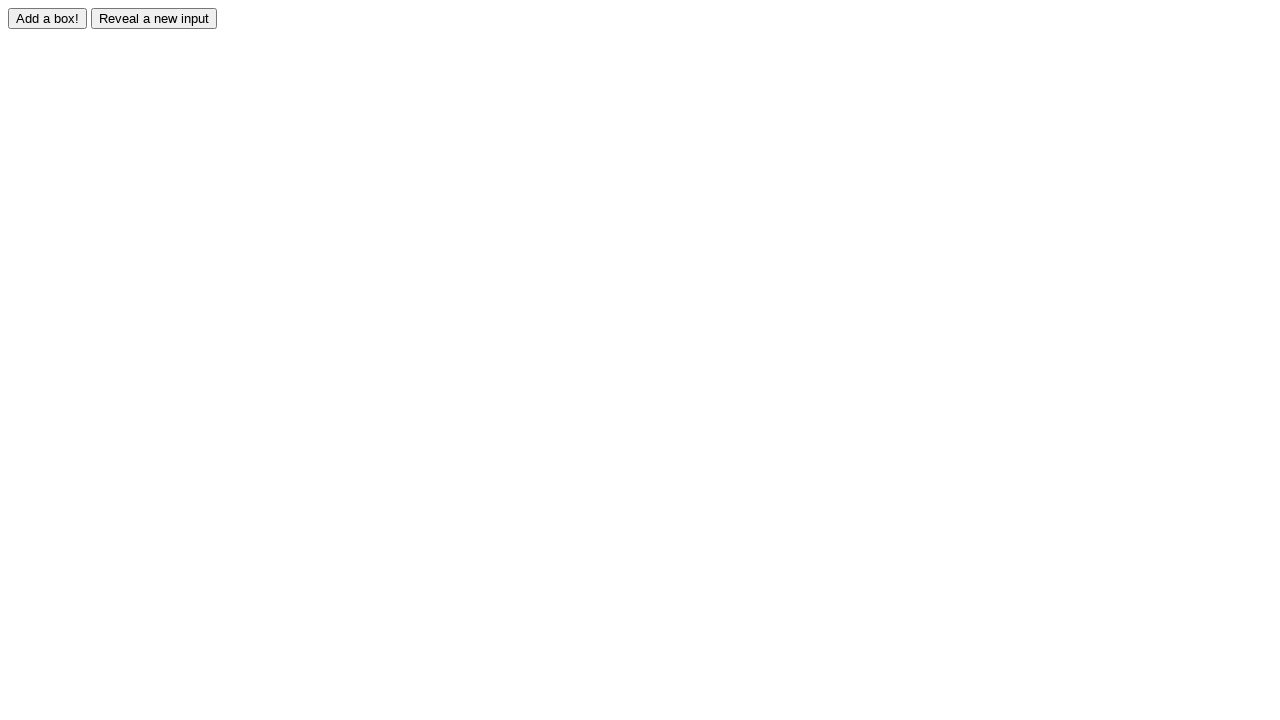

Clicked reveal button to show hidden element at (154, 18) on #reveal
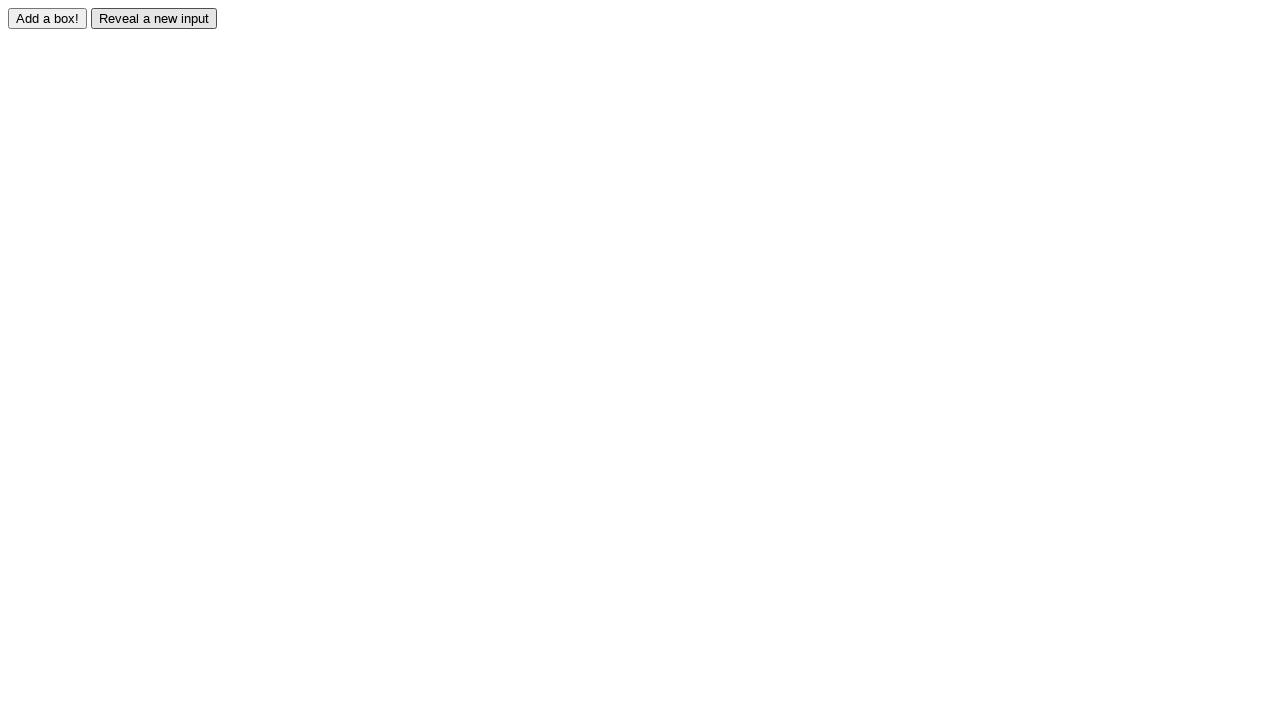

Revealed element is now visible
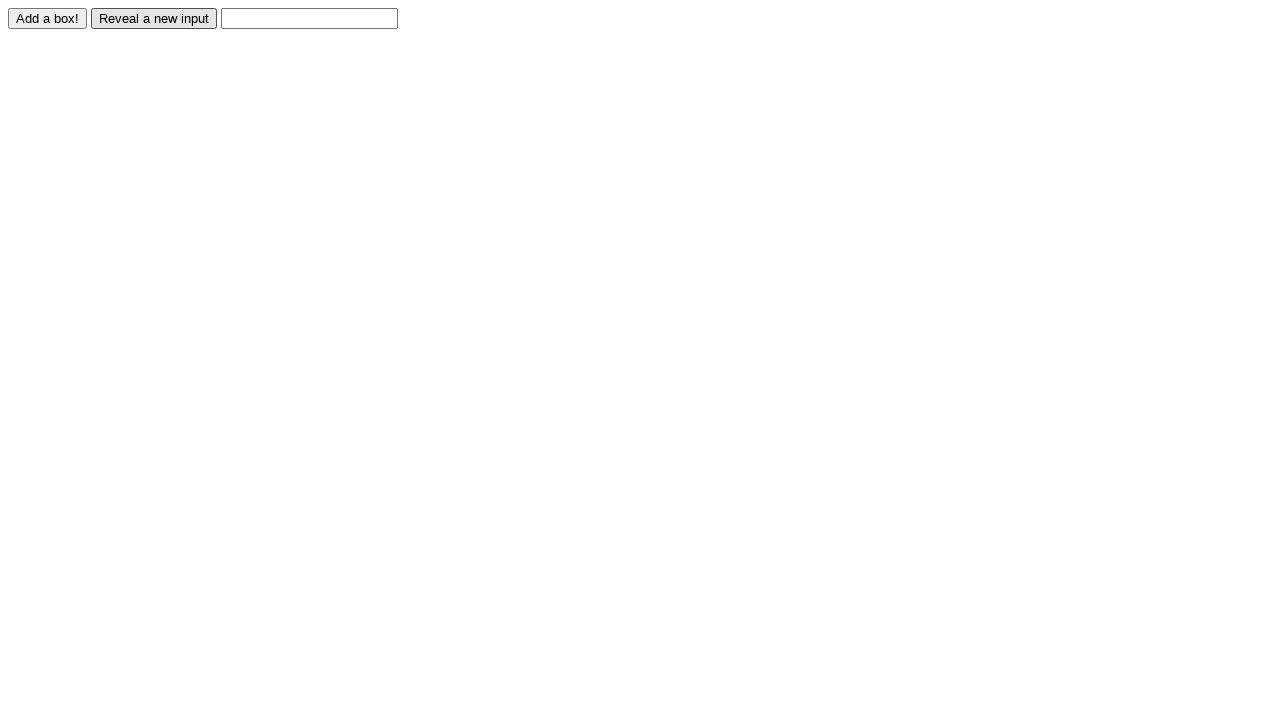

Typed 'test' into the revealed input field on #revealed
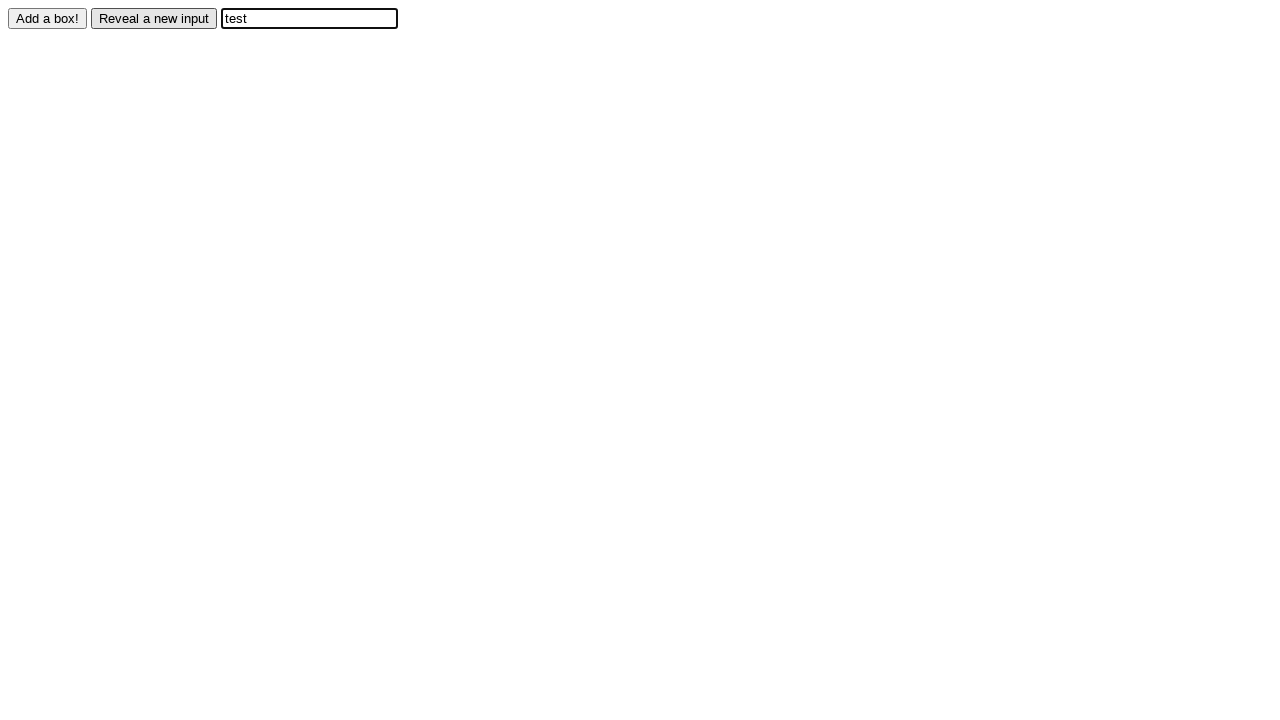

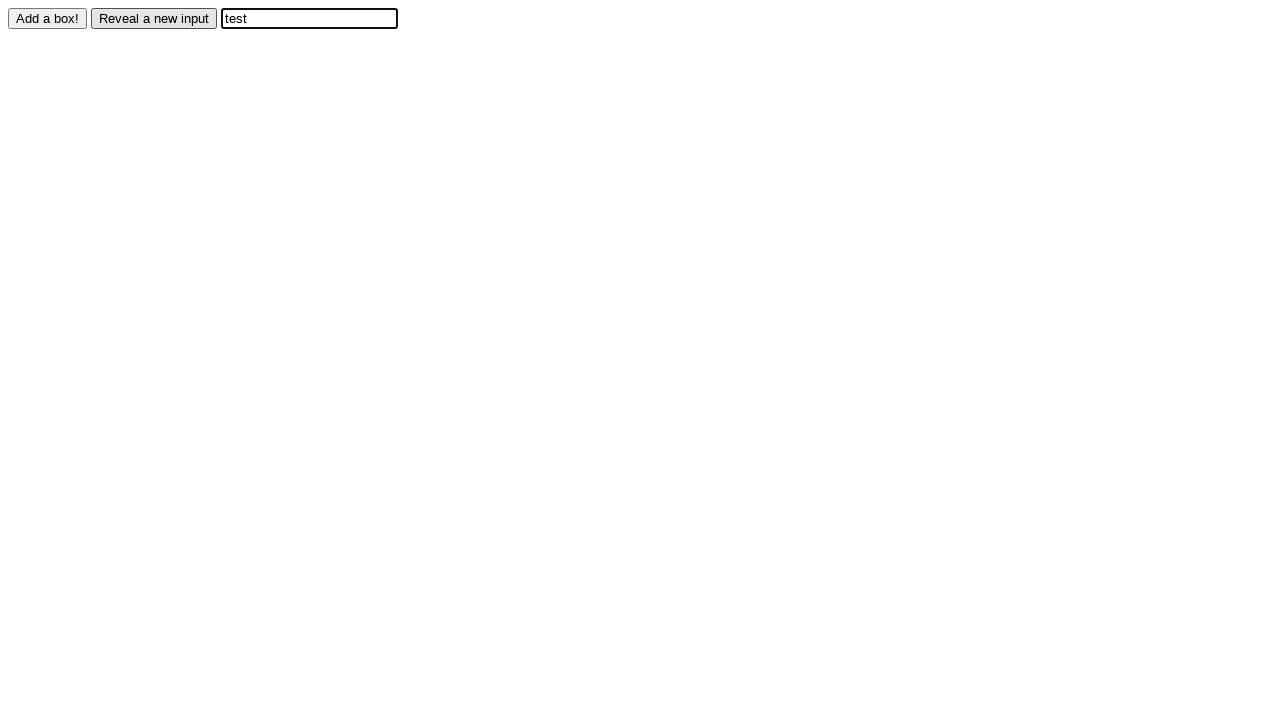